Navigates to Bank of America homepage and clicks on a navigation menu item (likely the Checking section) using an XPath selector

Starting URL: https://www.bankofamerica.com/

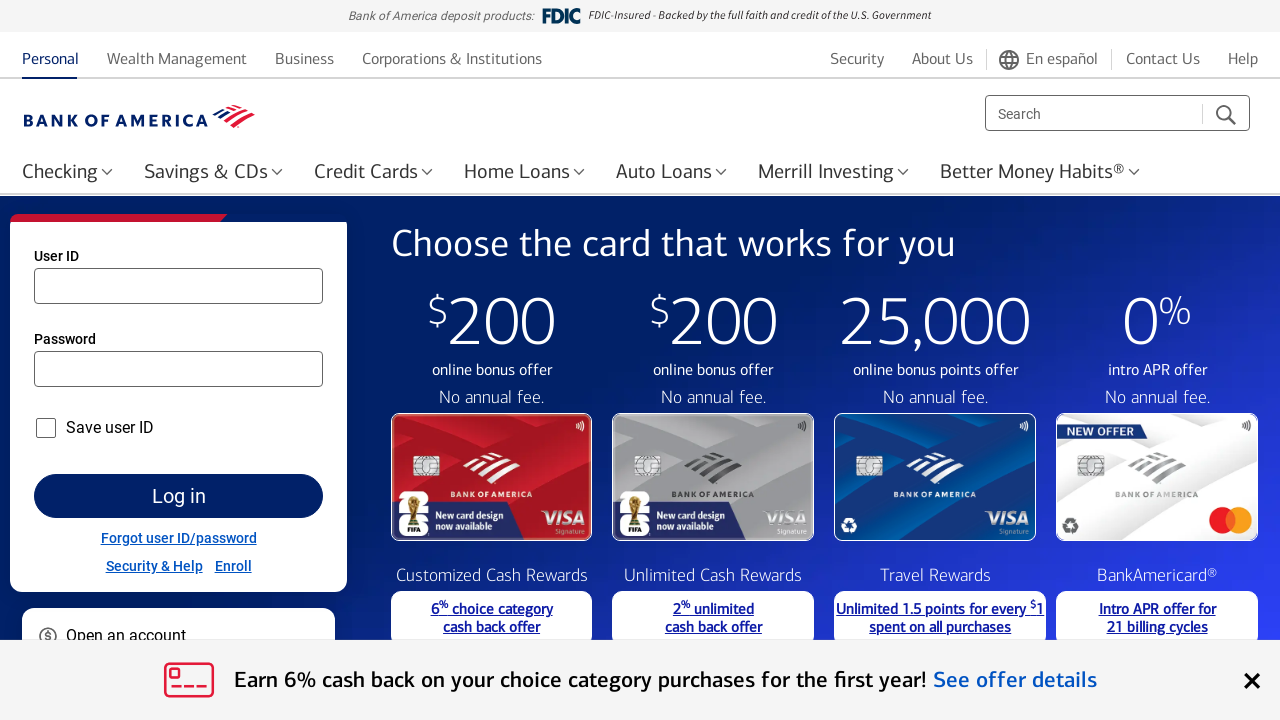

Clicked on the first navigation menu item (Checking section) at (50, 57) on nav ul li:first-child a
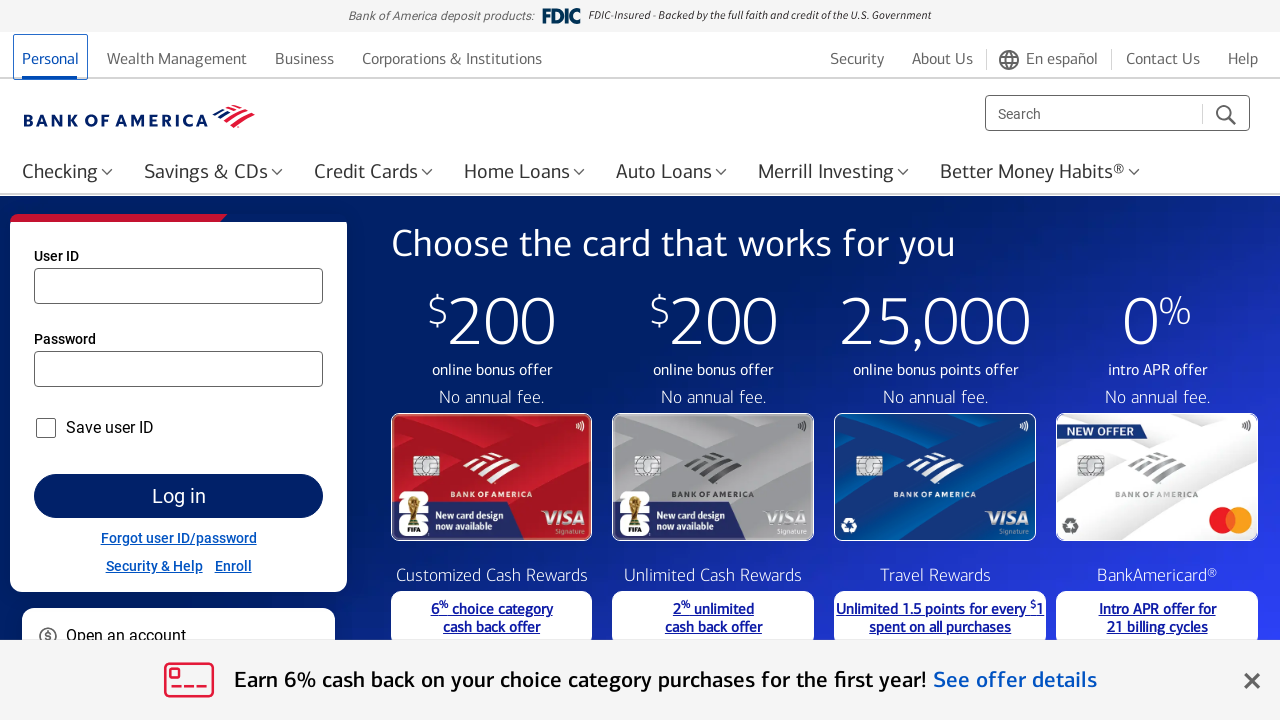

Waited 3 seconds for navigation/content to load
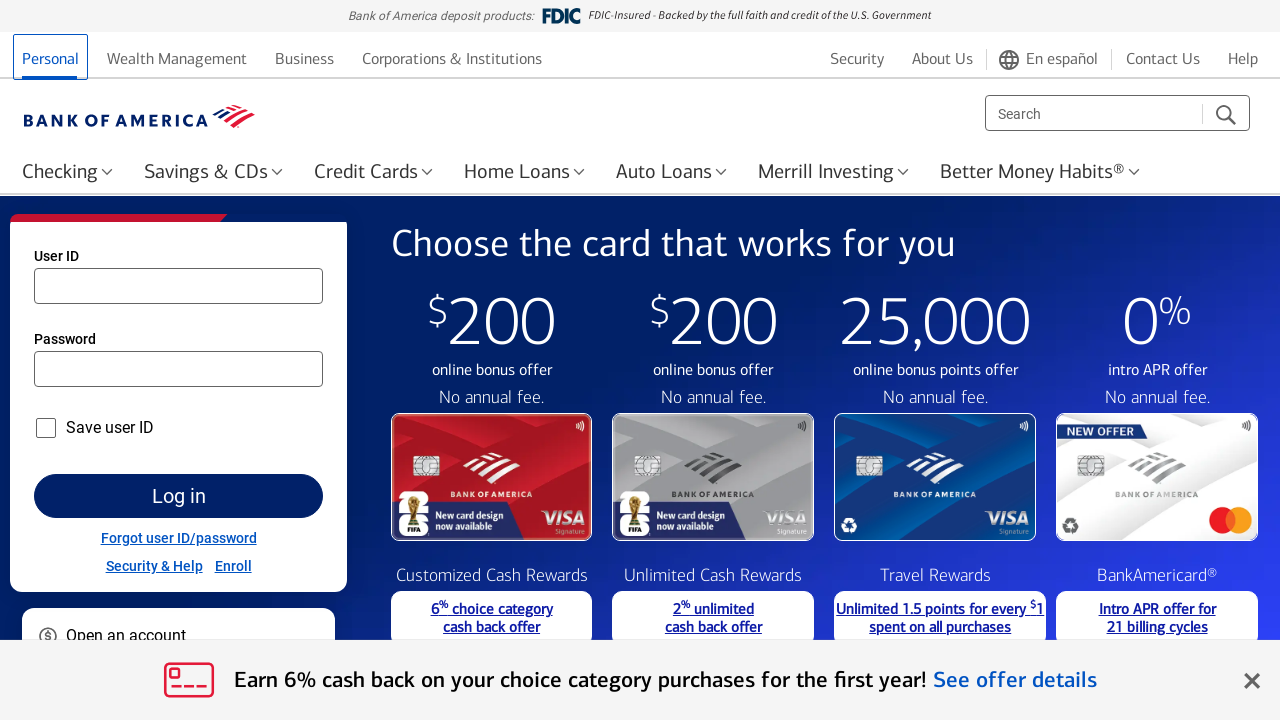

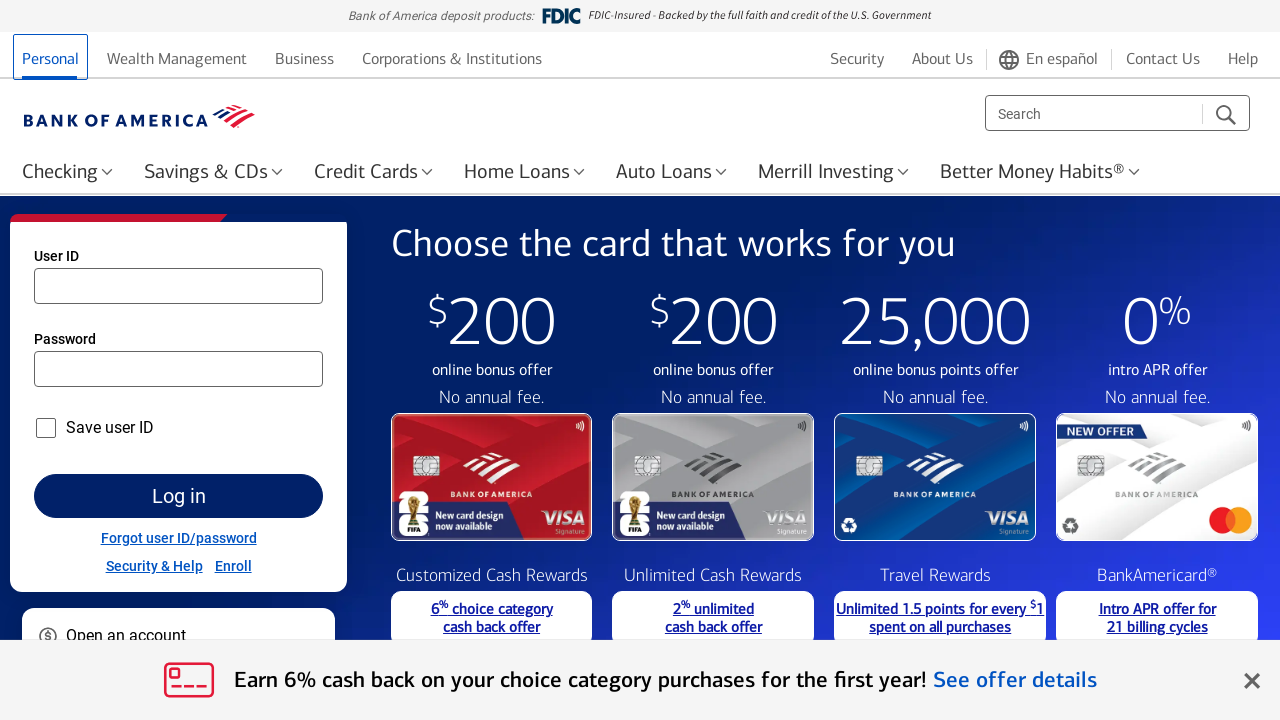